Tests dynamic dropdown functionality by selecting origin and destination stations from dependent dropdowns

Starting URL: https://rahulshettyacademy.com/dropdownsPractise/

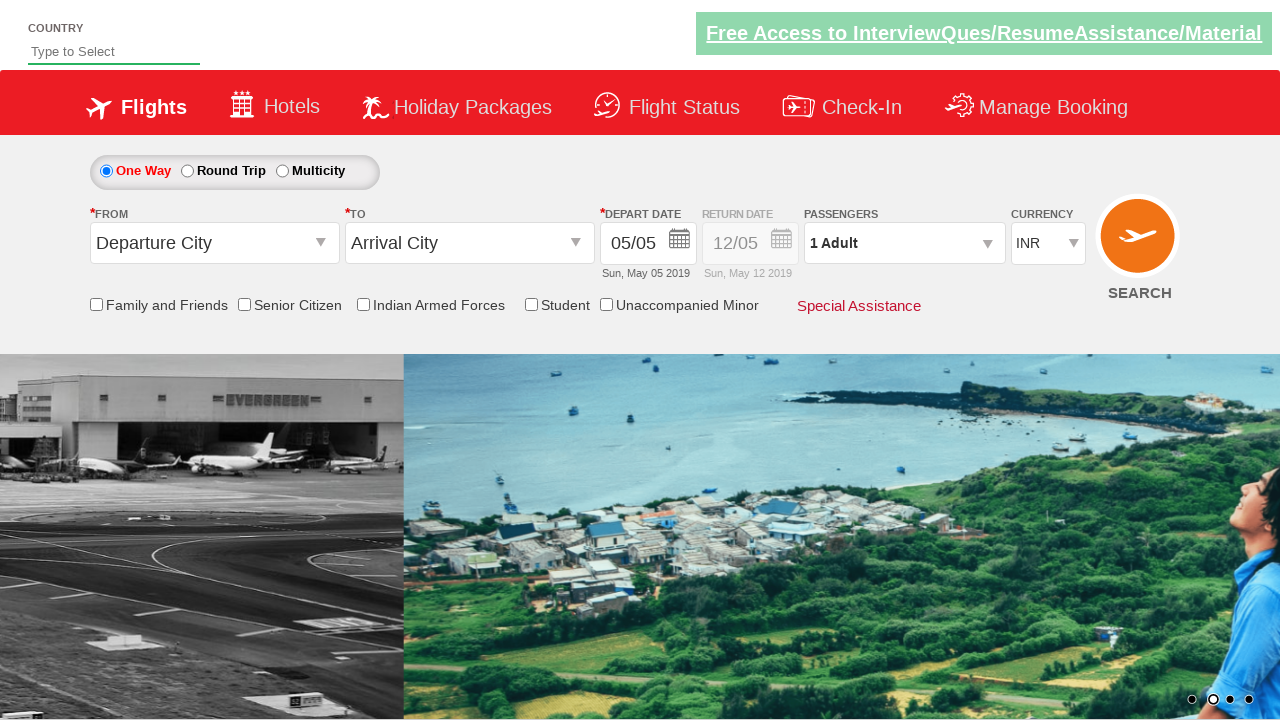

Clicked origin station dropdown at (214, 243) on #ctl00_mainContent_ddl_originStation1_CTXT
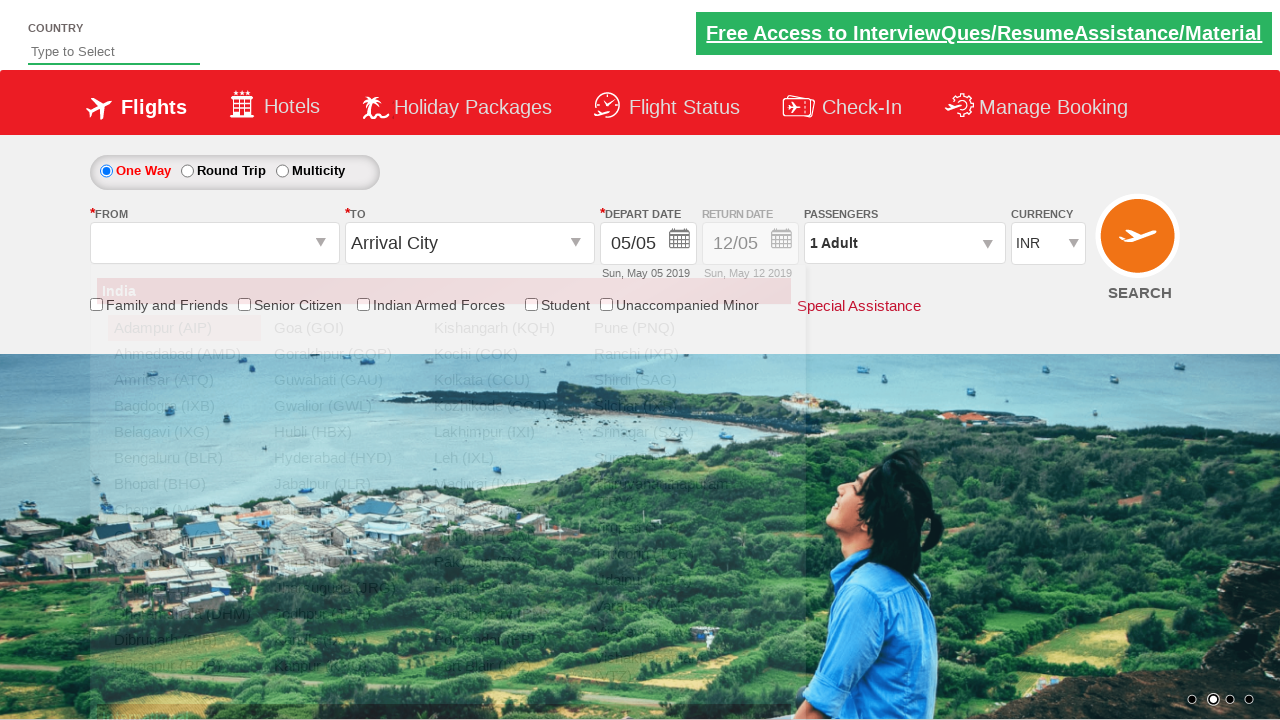

Selected MAA (Chennai) as origin station at (184, 510) on div#glsctl00_mainContent_ddl_originStation1_CTNR a[value='MAA']
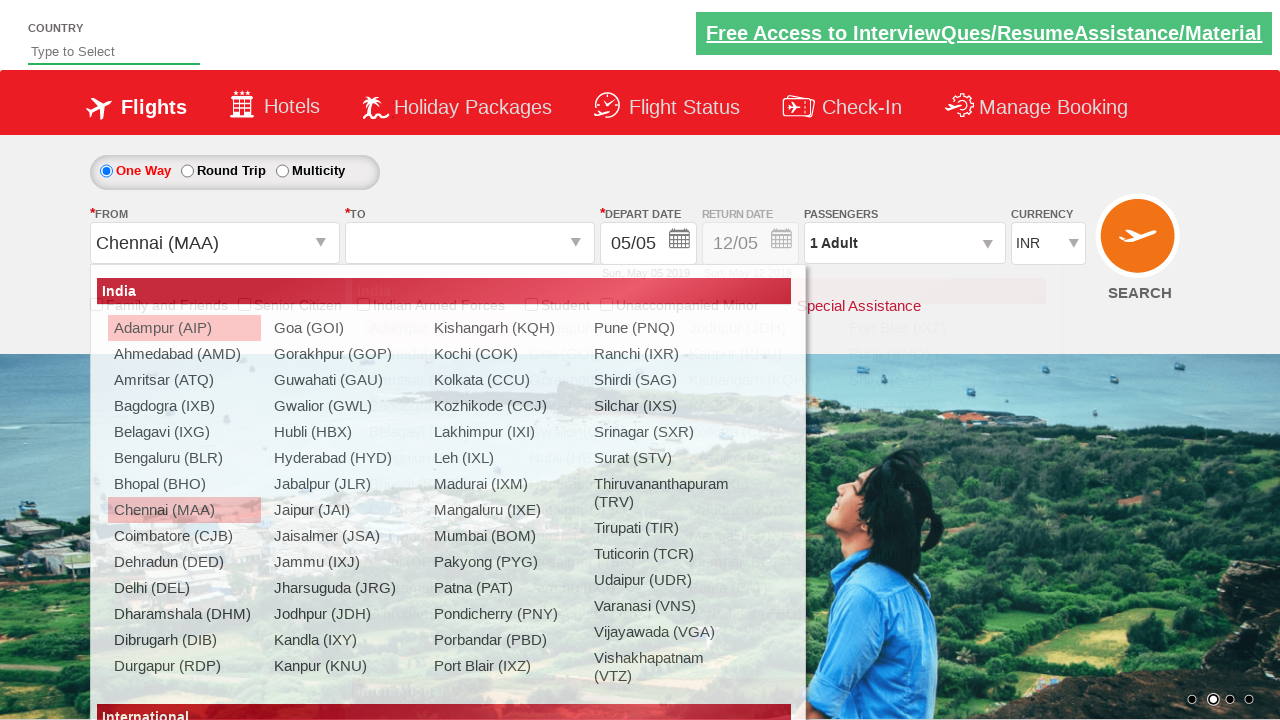

Waited for destination dropdown to update
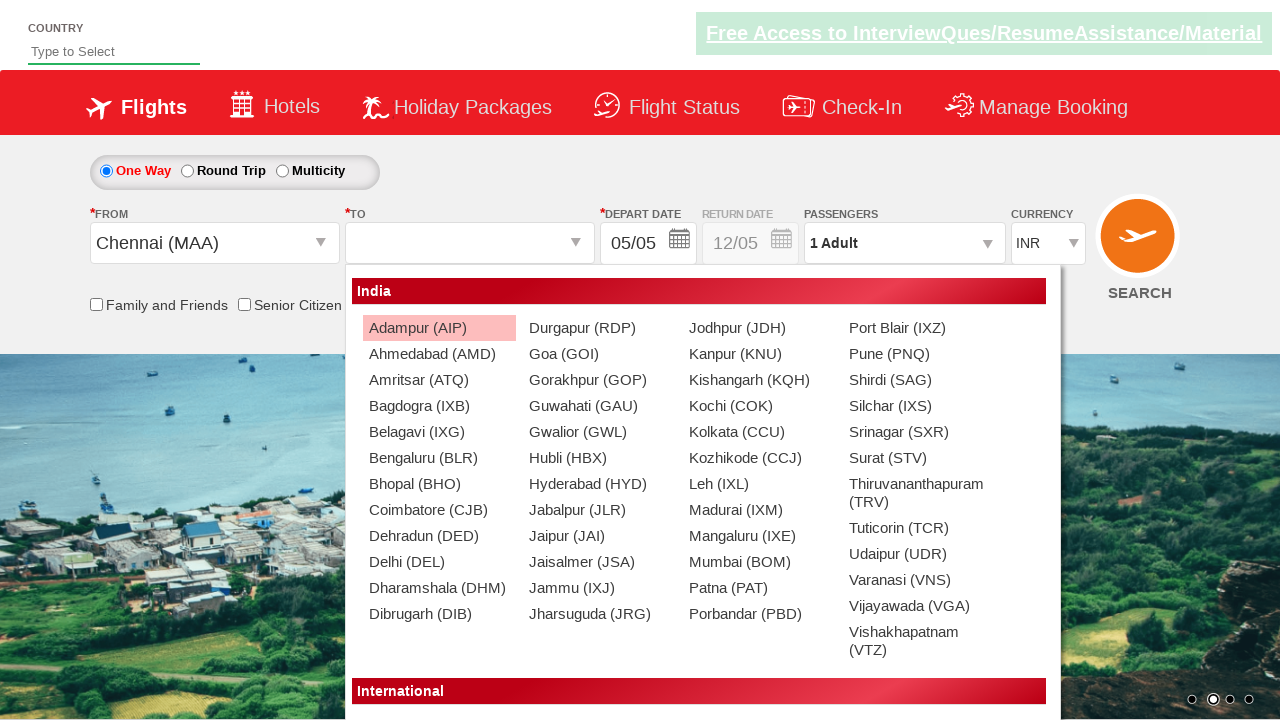

Selected ATQ (Amritsar) as destination station at (439, 380) on div#glsctl00_mainContent_ddl_destinationStation1_CTNR a[value='ATQ']
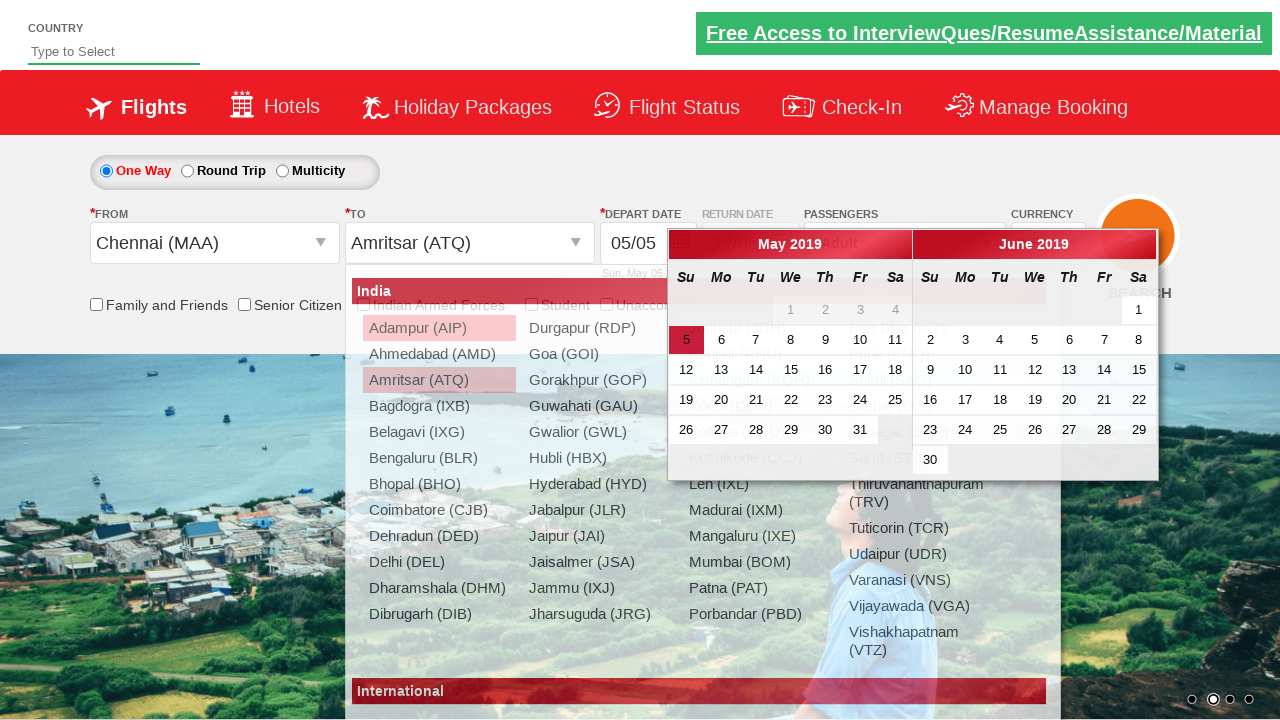

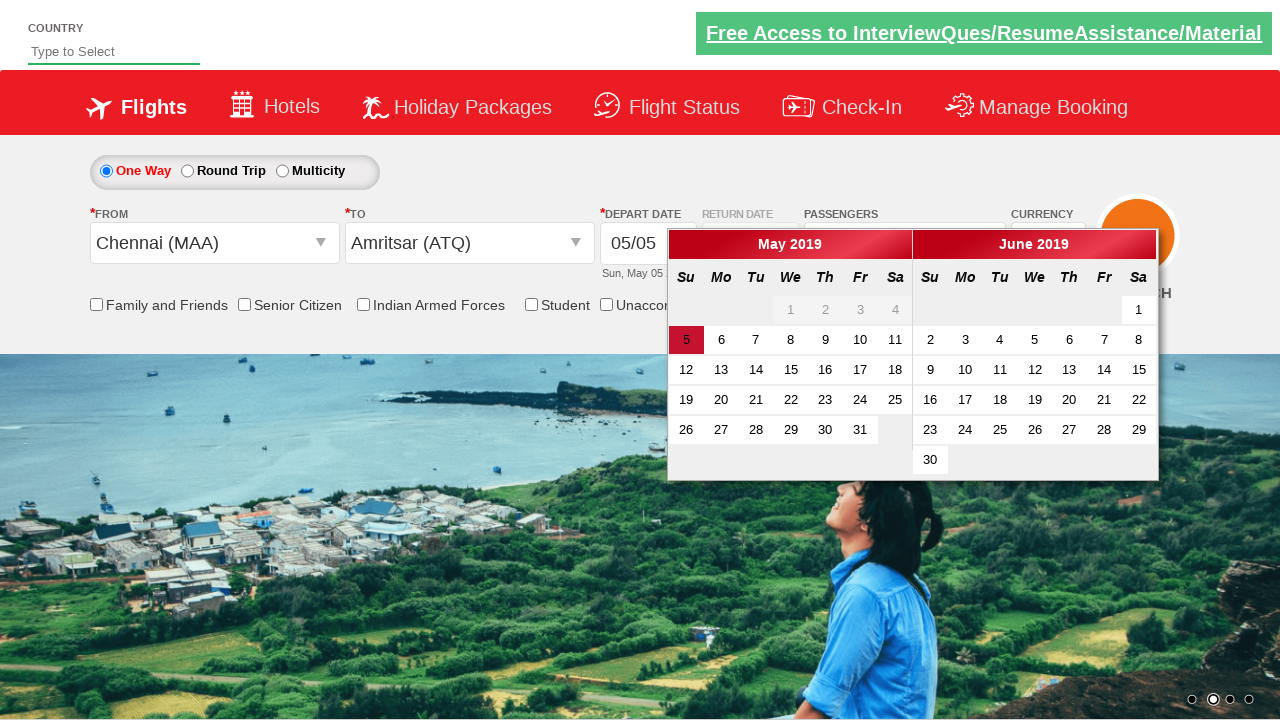